Tests tooltip functionality on jQuery UI demo page by switching to an iframe and interacting with an input field that has a tooltip

Starting URL: https://jqueryui.com/tooltip/

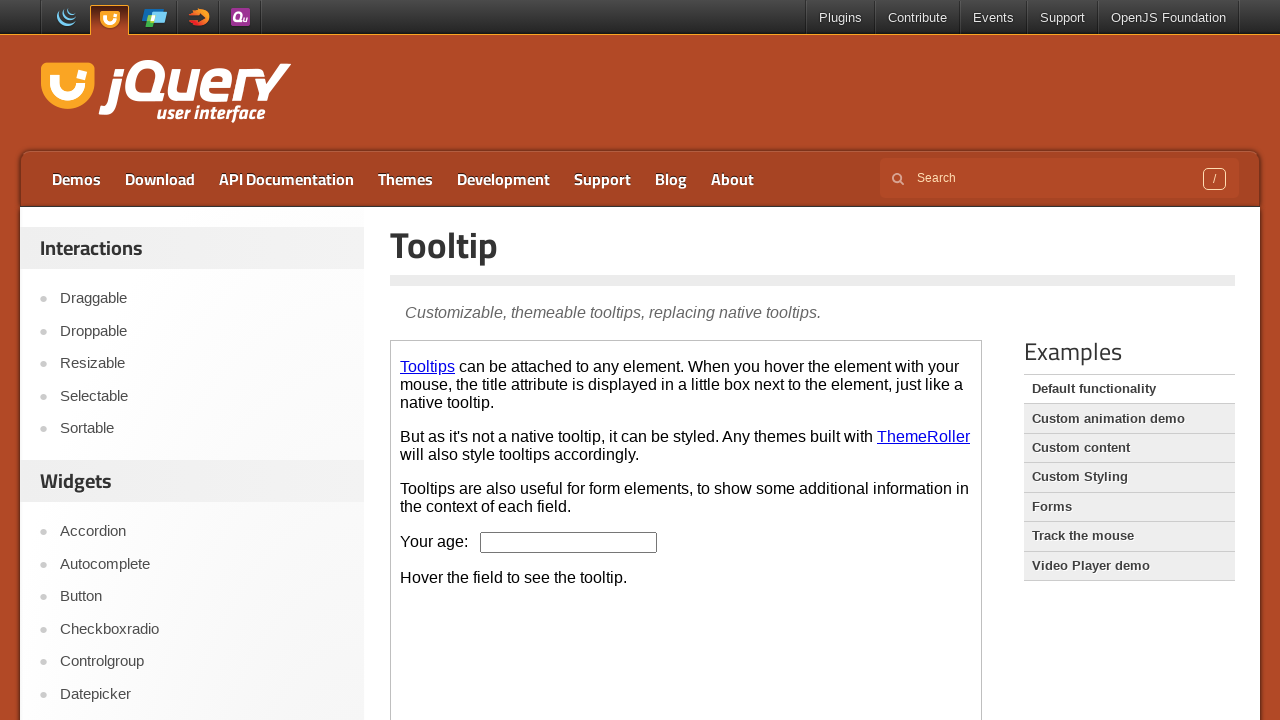

Located demo iframe on jQuery UI tooltip page
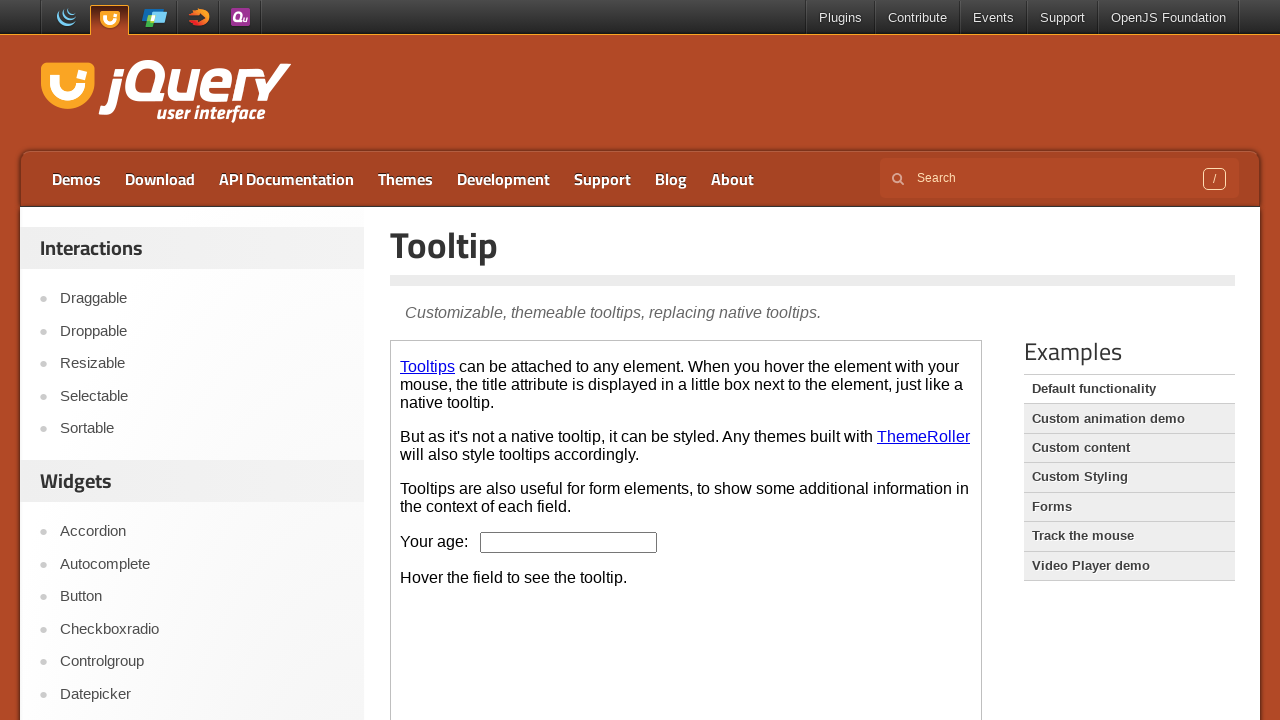

Located age input field with tooltip in iframe
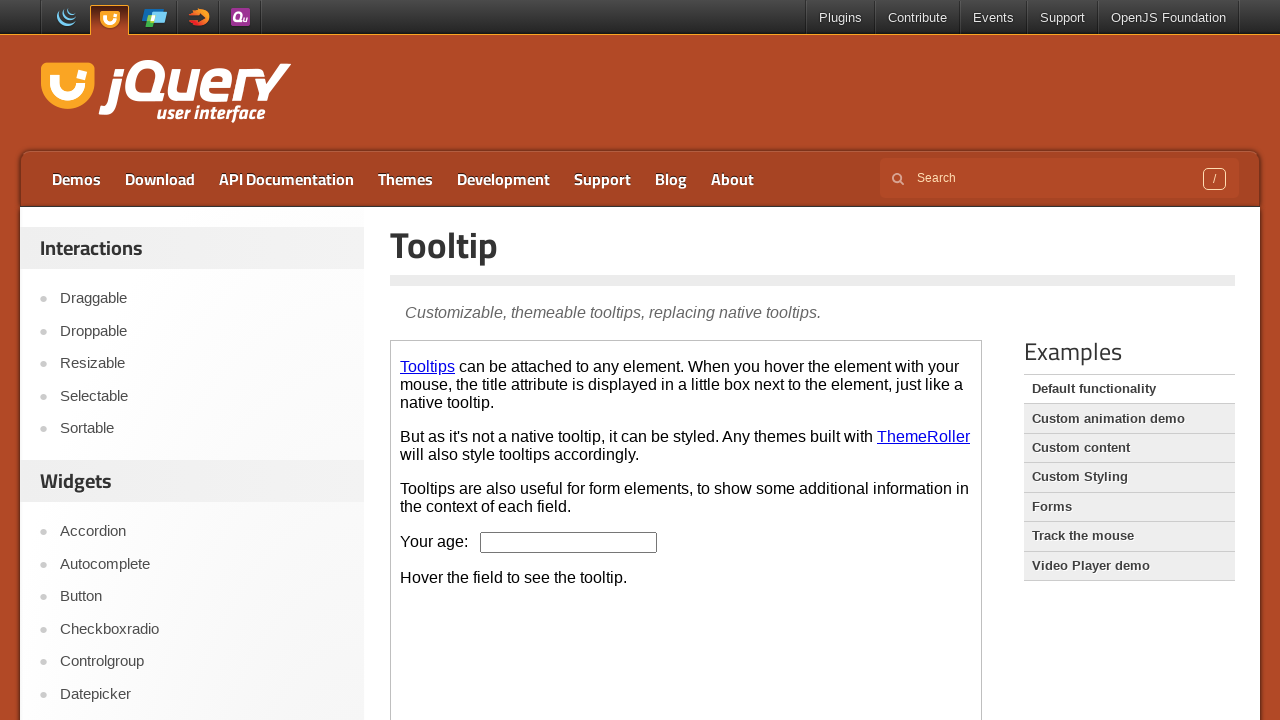

Hovered over age input field to trigger tooltip at (569, 542) on iframe.demo-frame >> internal:control=enter-frame >> input#age
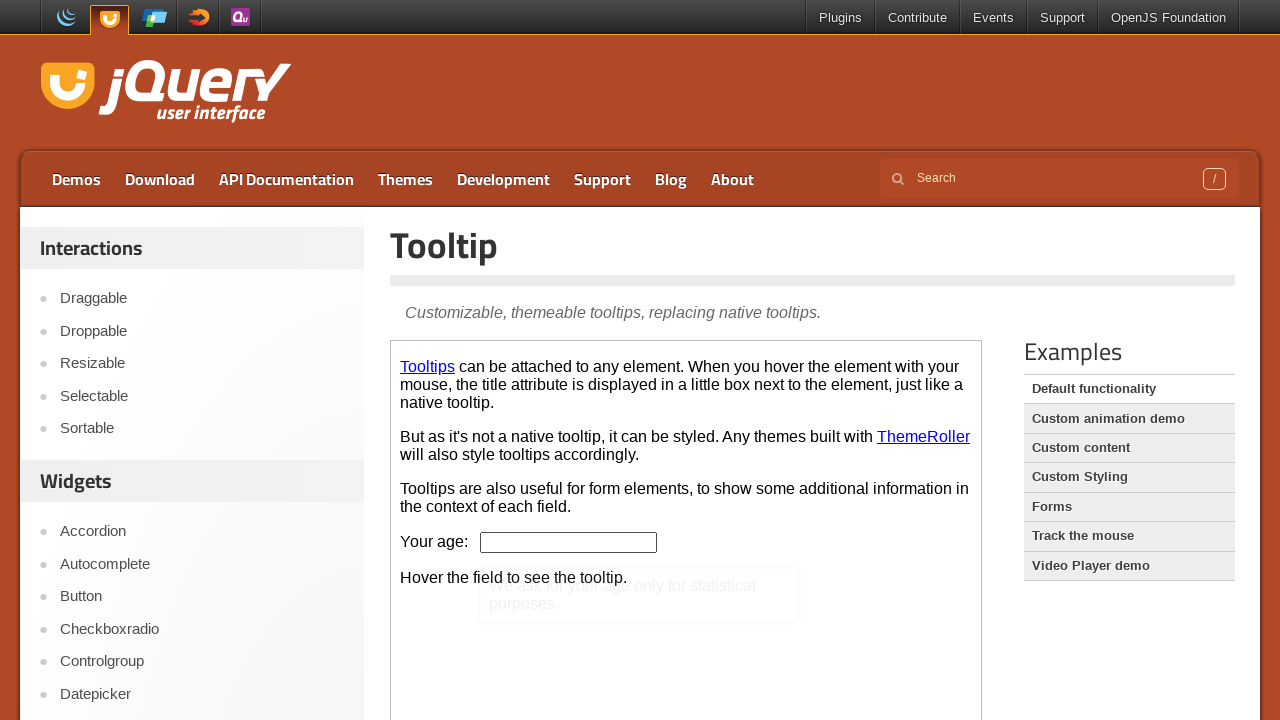

Retrieved tooltip text: ''
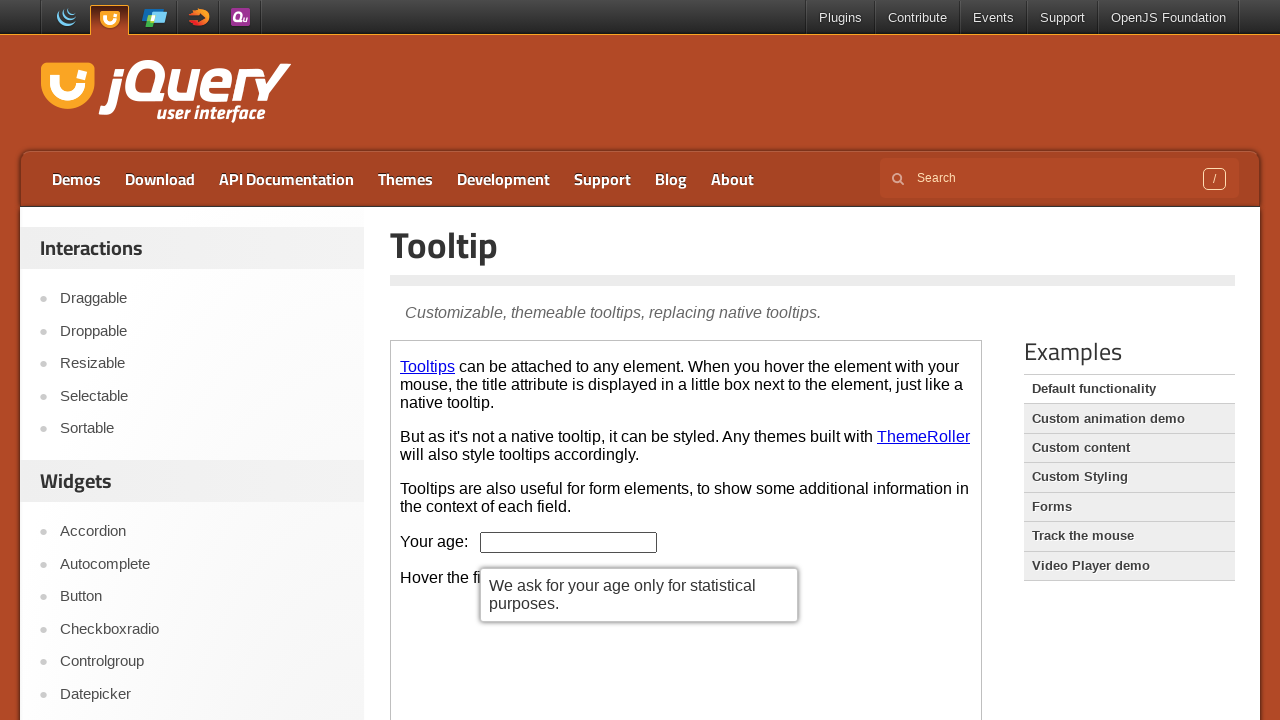

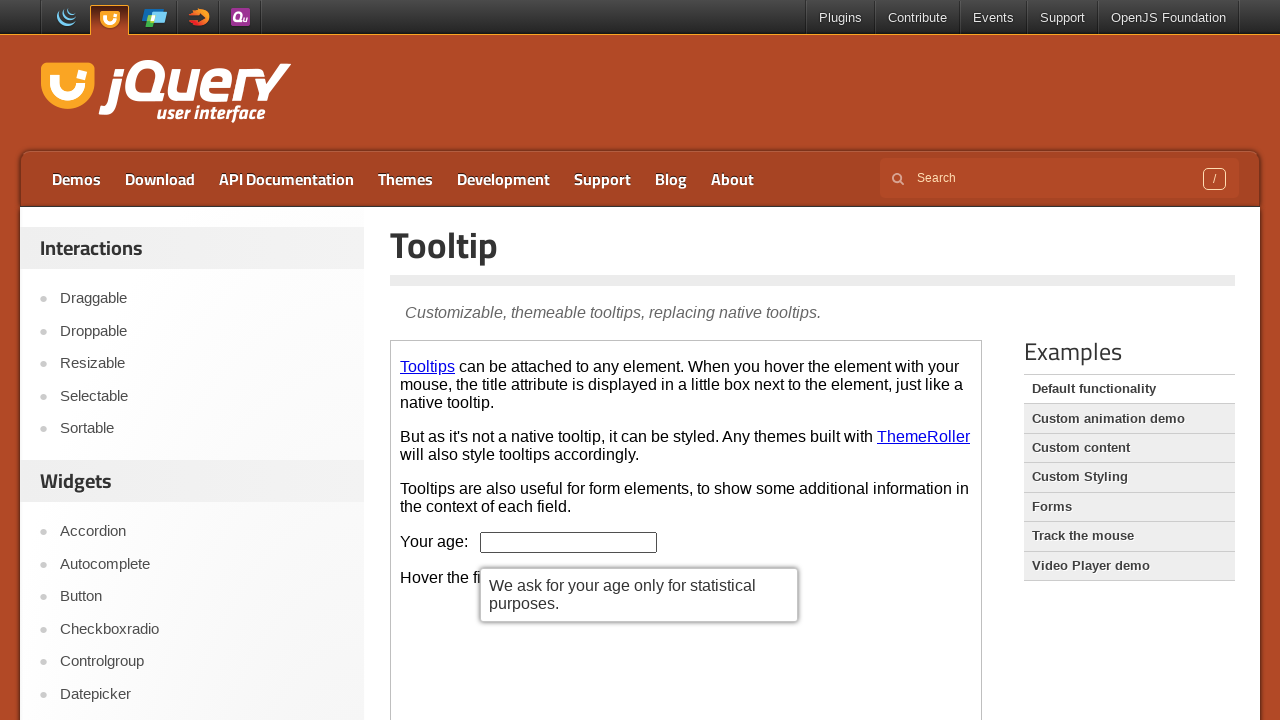